Tests drag and drop functionality within an iframe on jQuery UI demo page, then navigates to another section

Starting URL: https://jqueryui.com/droppable/

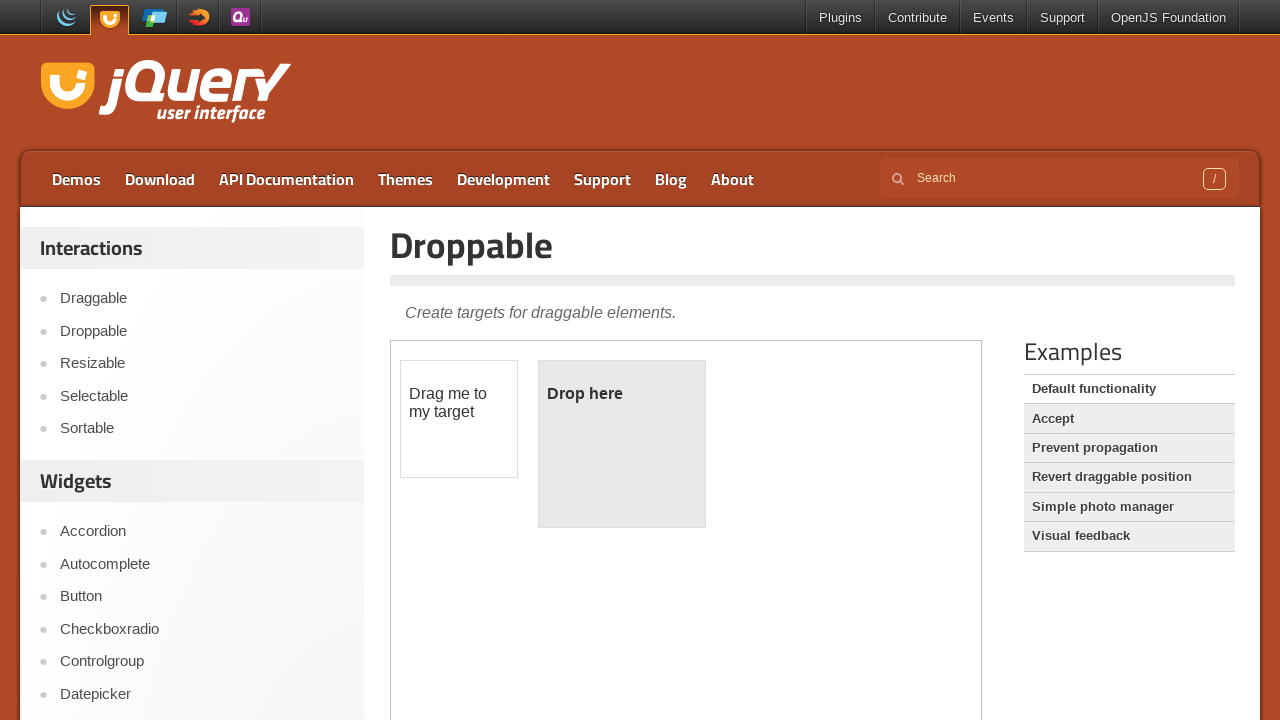

Located the demo iframe containing drag and drop elements
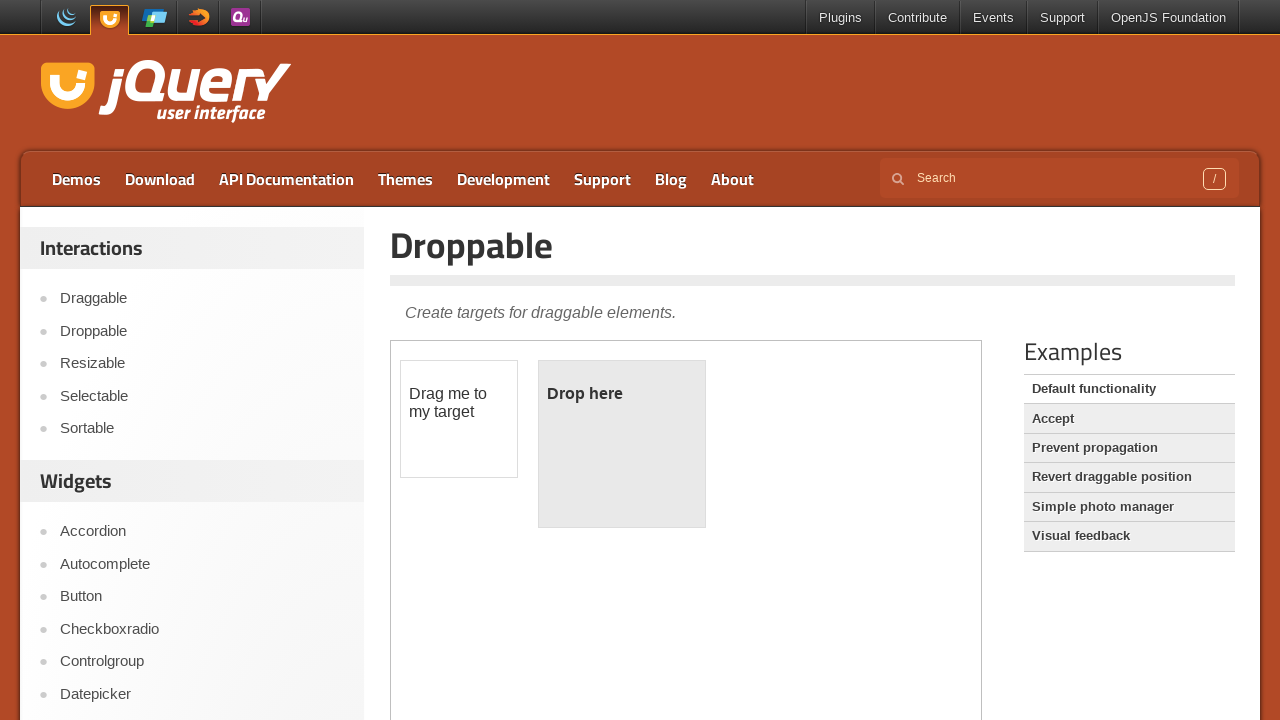

Located the draggable element within the iframe
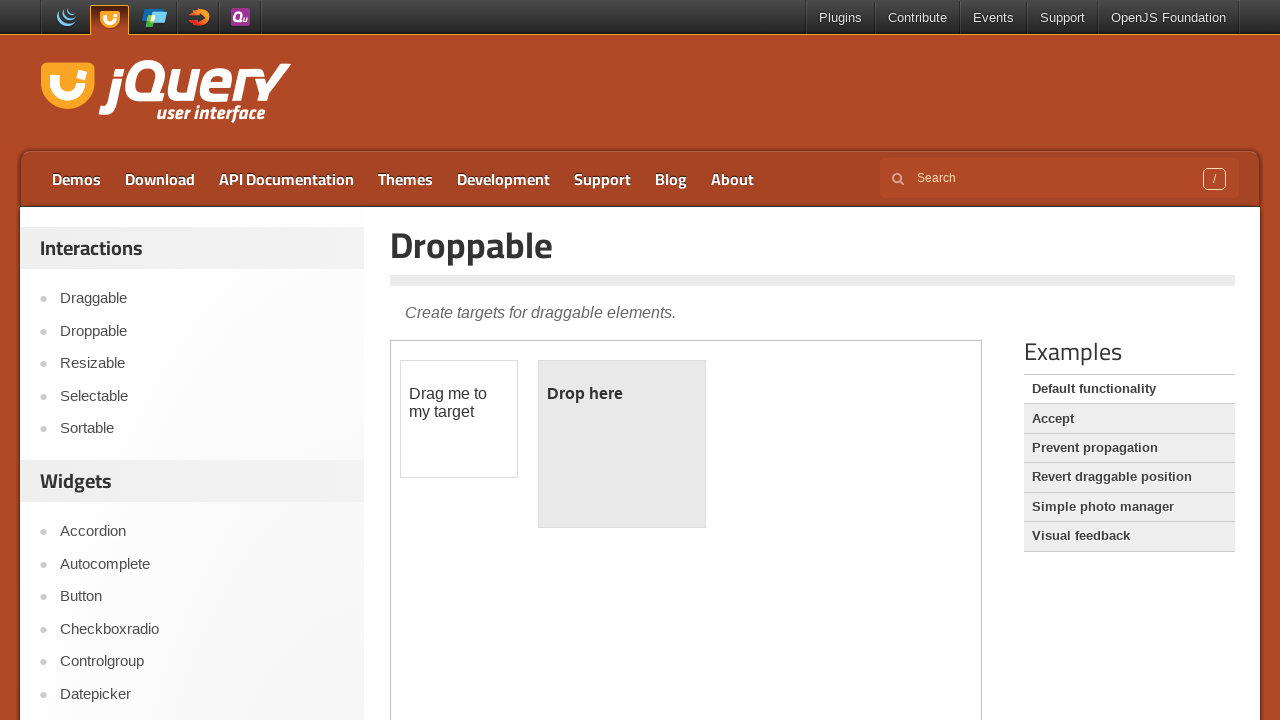

Located the droppable element within the iframe
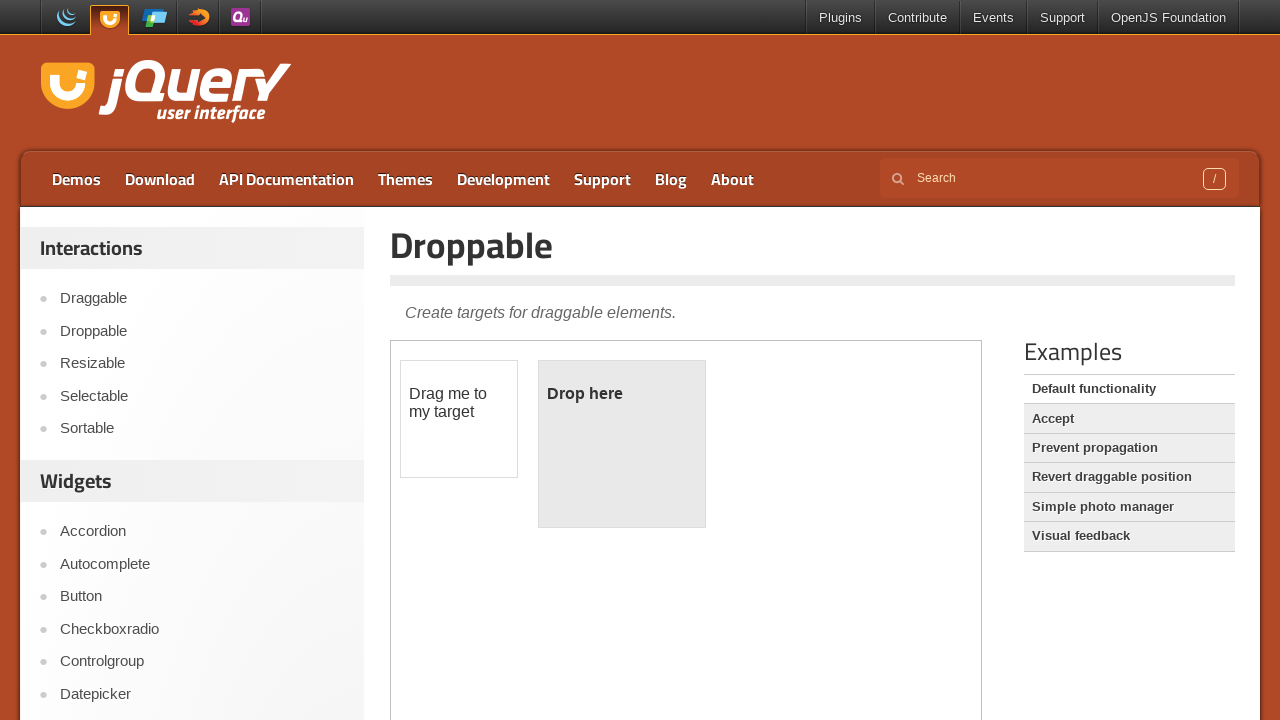

Dragged the draggable element onto the droppable element at (622, 444)
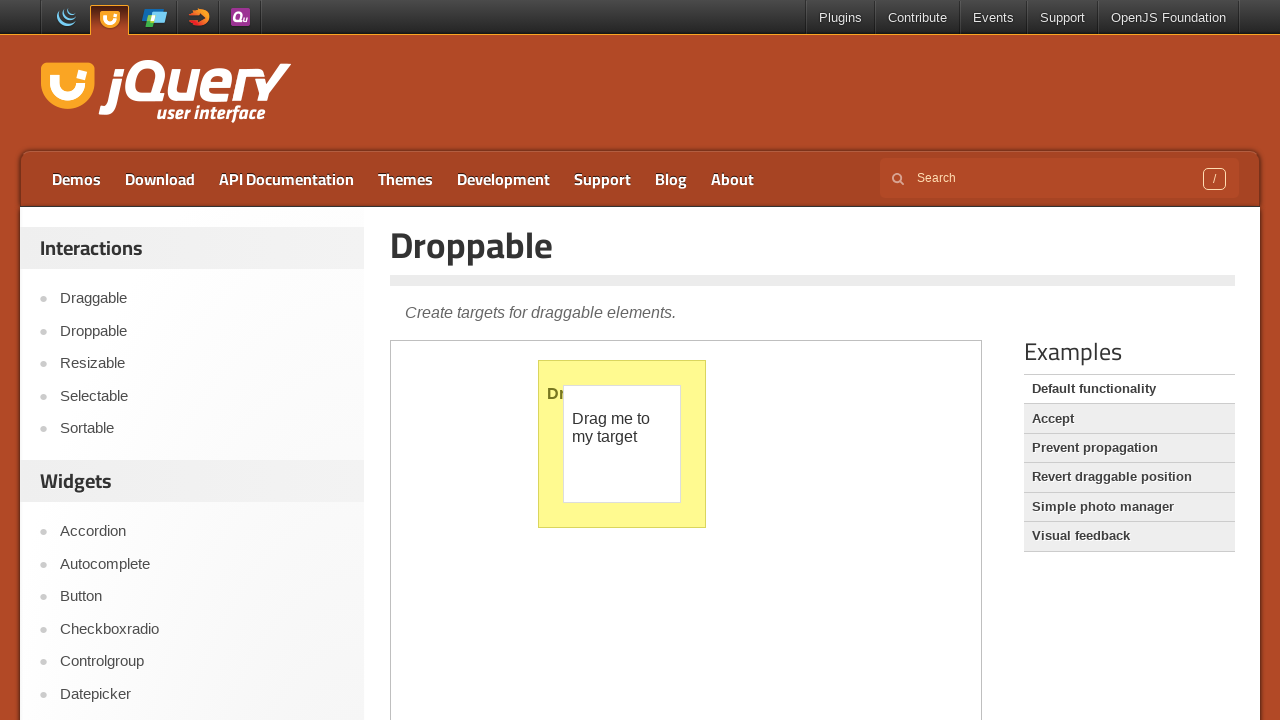

Clicked the Accept link to navigate to another section at (1129, 419) on xpath=//a[text()='Accept']
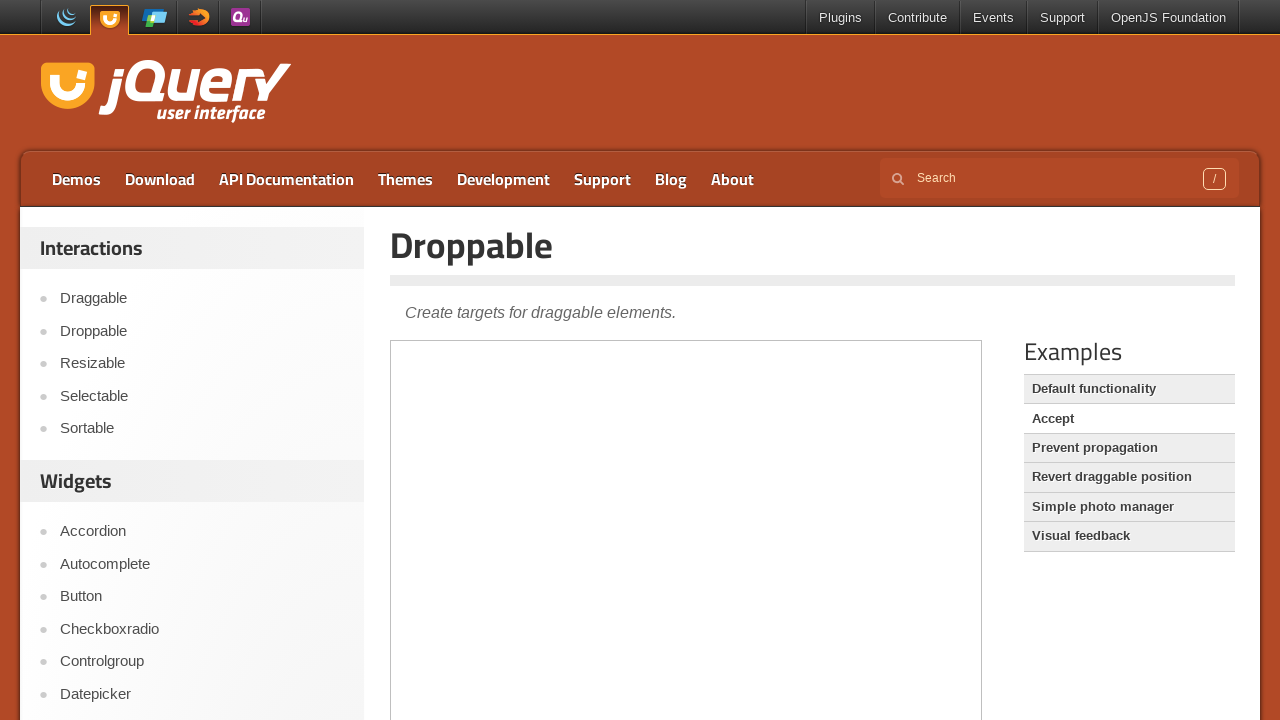

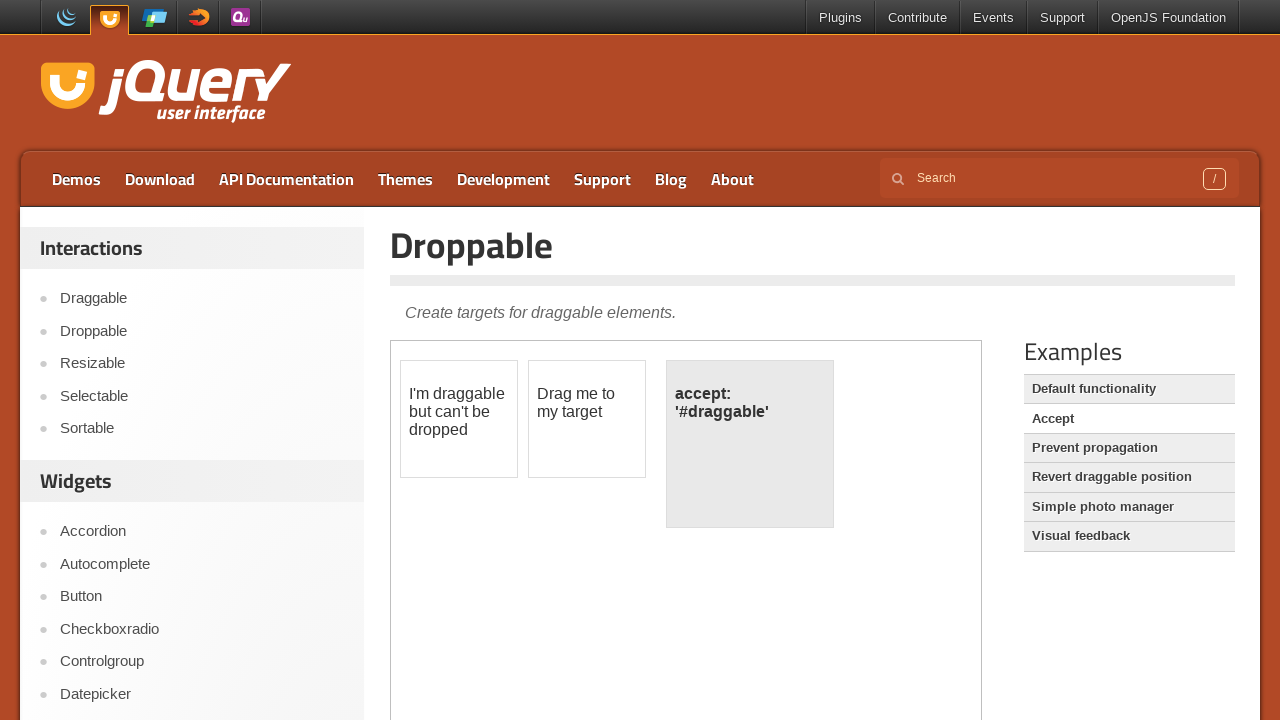